Tests radio button interactions on a demo page by clicking various radio buttons and verifying default selections

Starting URL: https://www.leafground.com/radio.xhtml

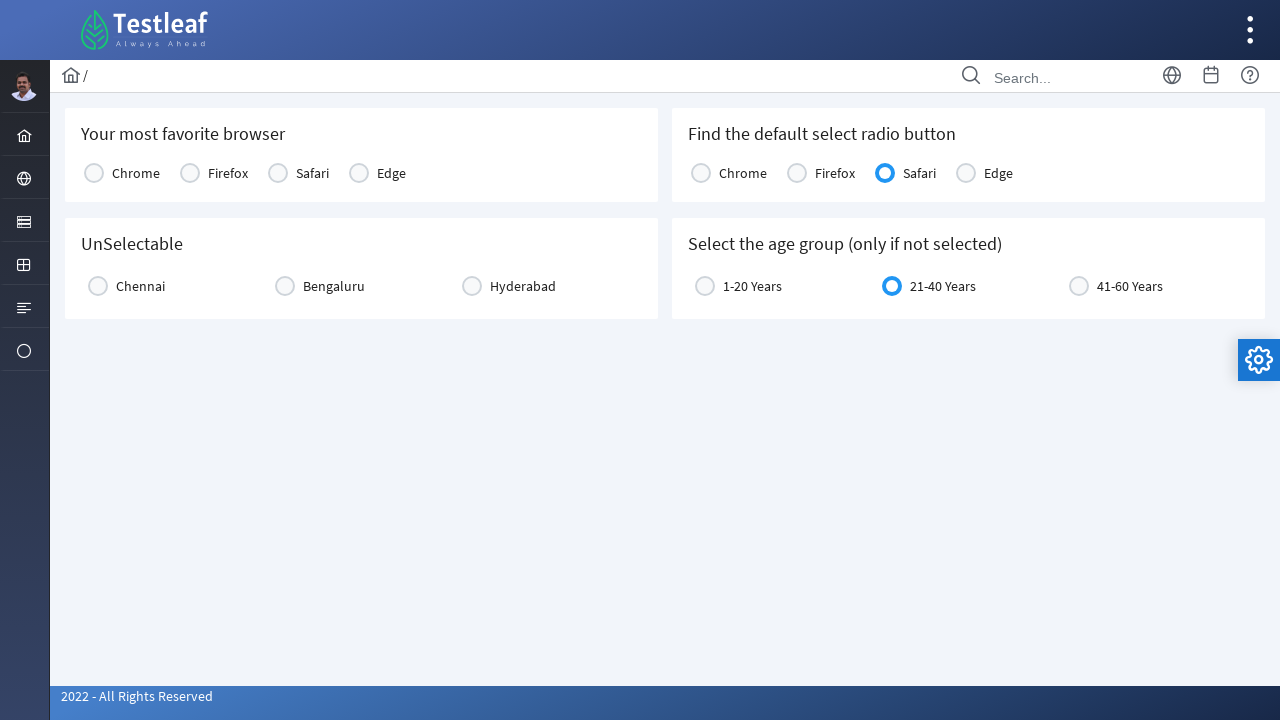

Clicked Chrome radio button option at (136, 173) on label[for='j_idt87:console1:0']
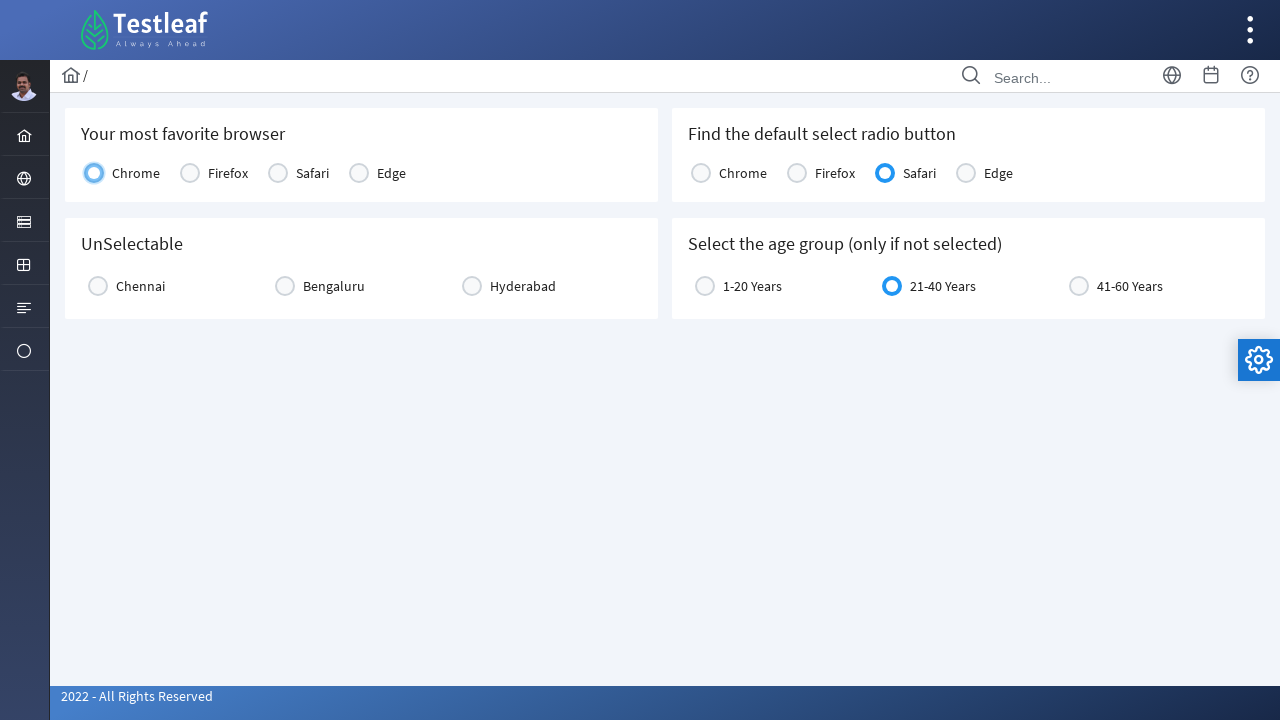

Clicked Chennai radio button option at (140, 286) on label[for='j_idt87:city2:0']
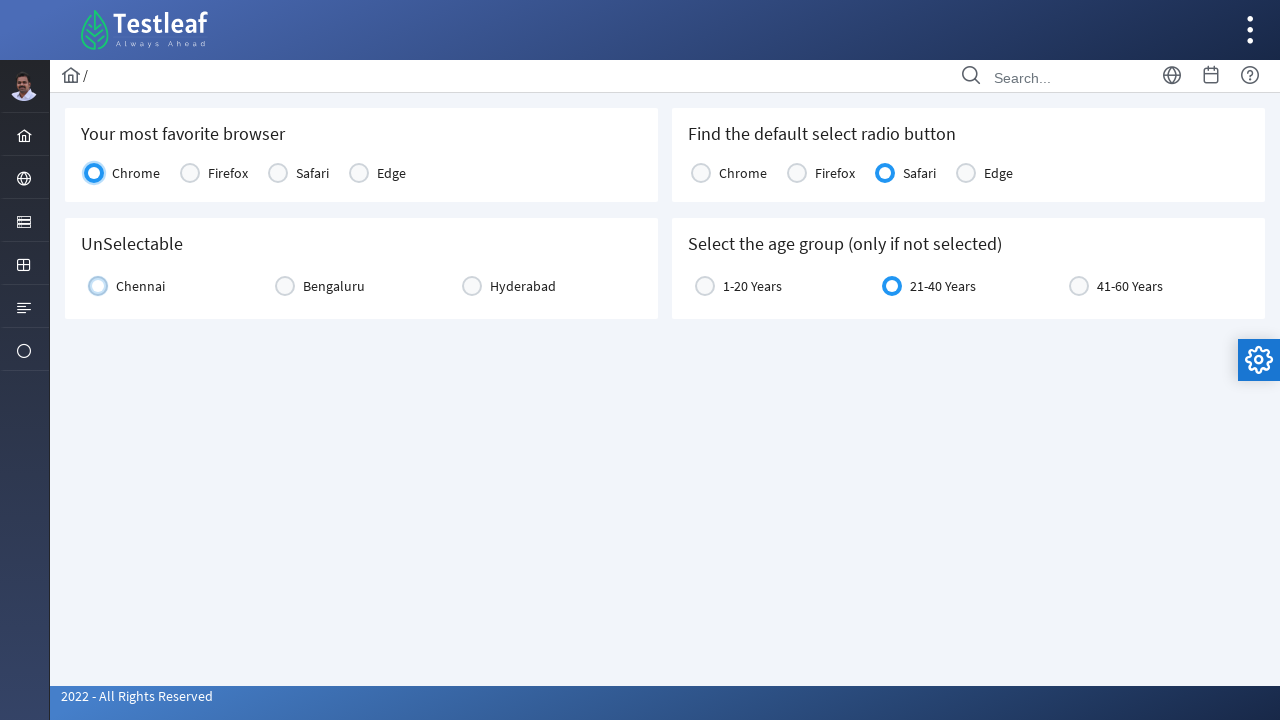

Clicked Chennai radio button again to test toggle behavior at (140, 286) on label[for='j_idt87:city2:0']
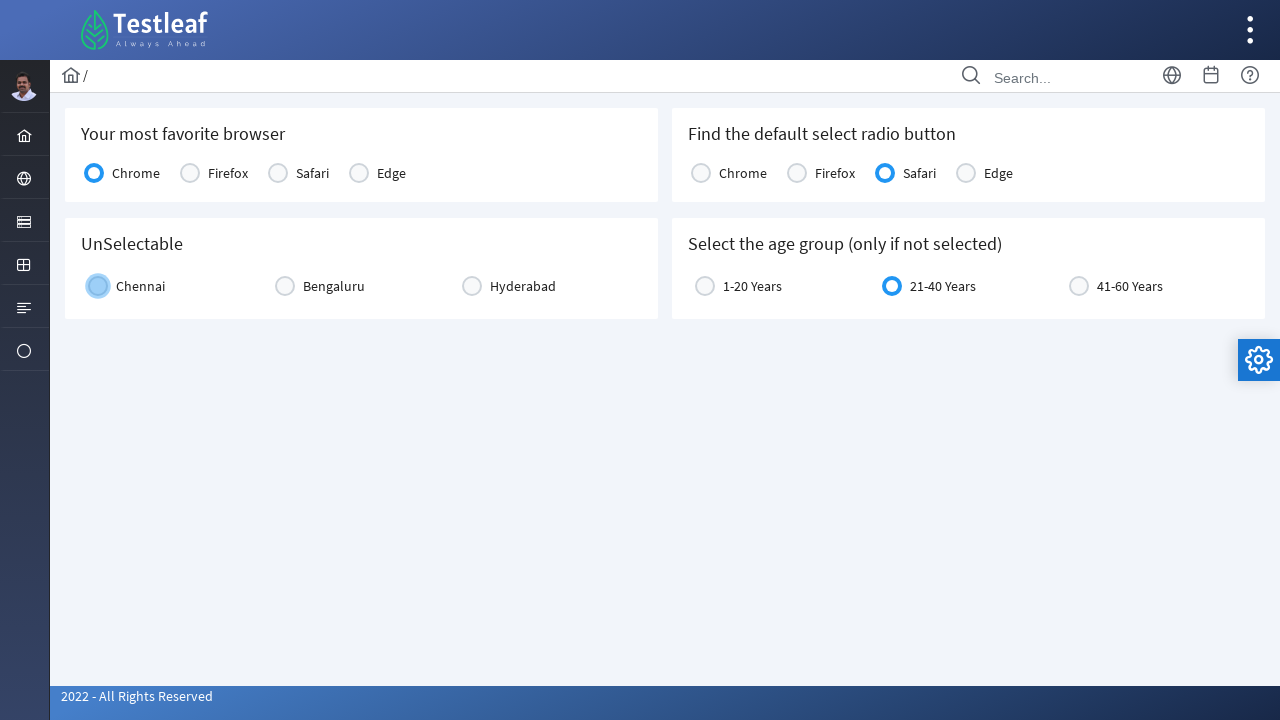

Located Safari radio button for default selection verification
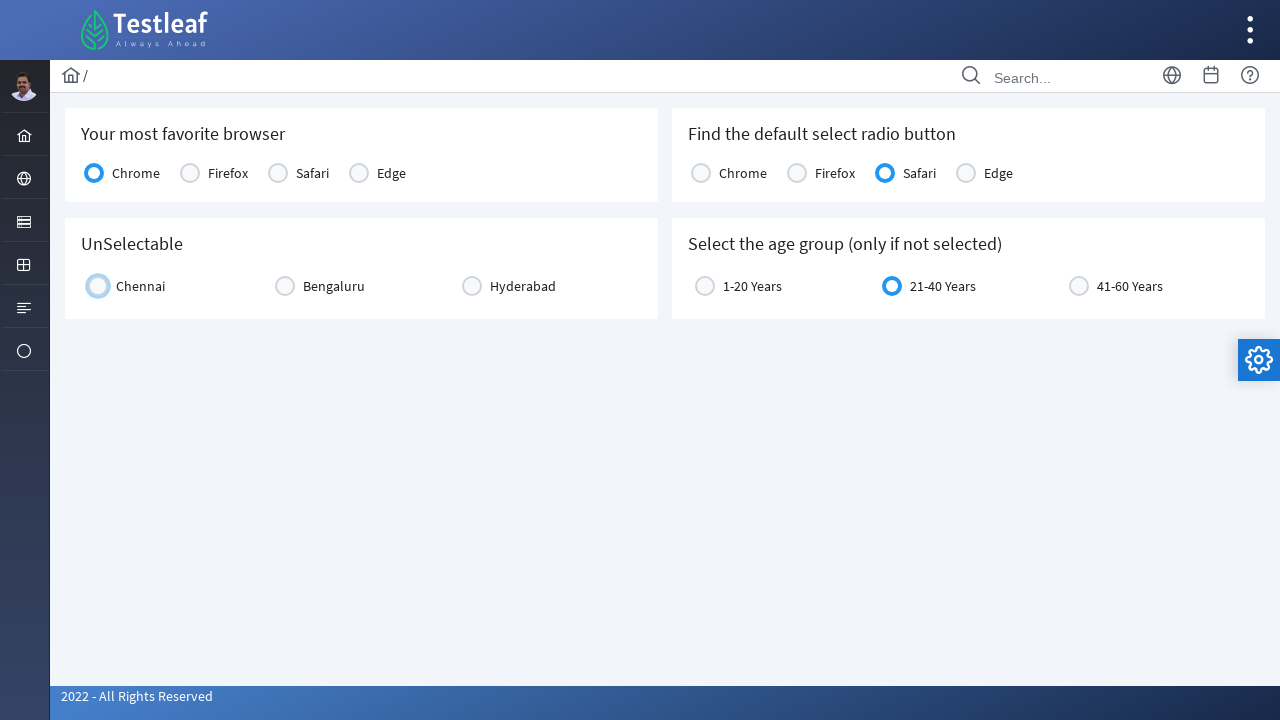

Verified Safari radio button text content: Safari
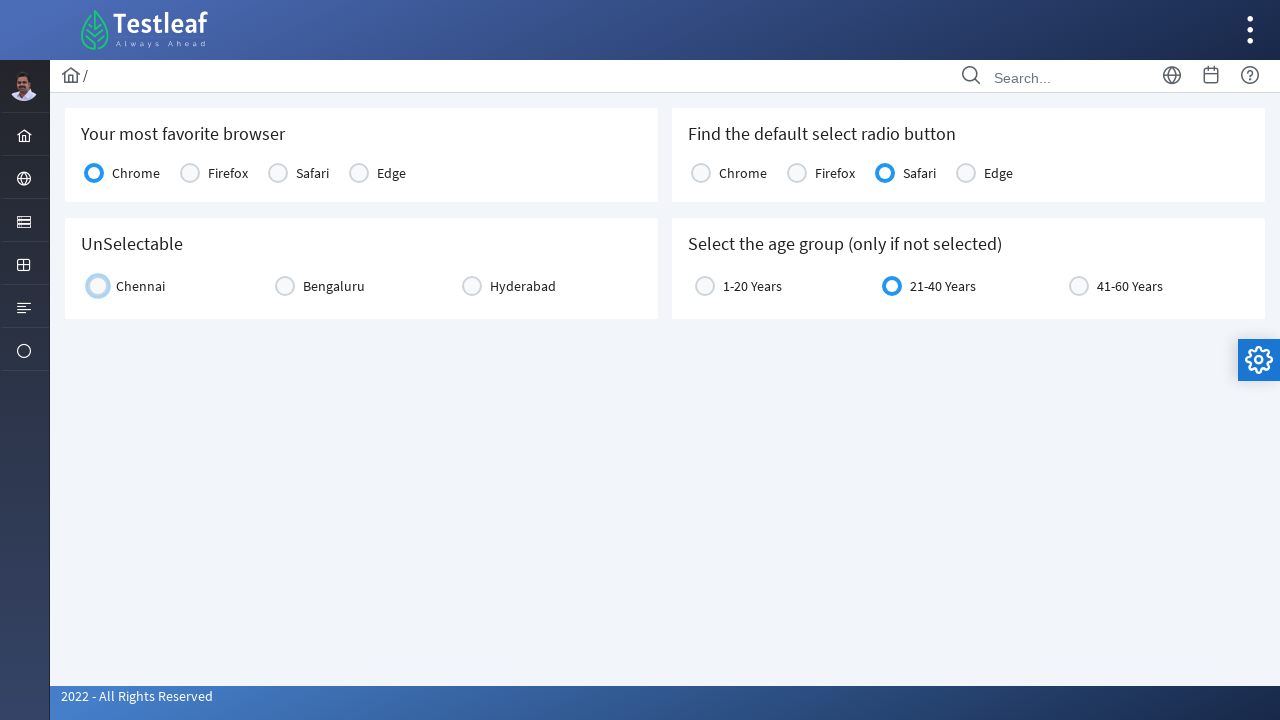

Located age group radio button for default selection verification
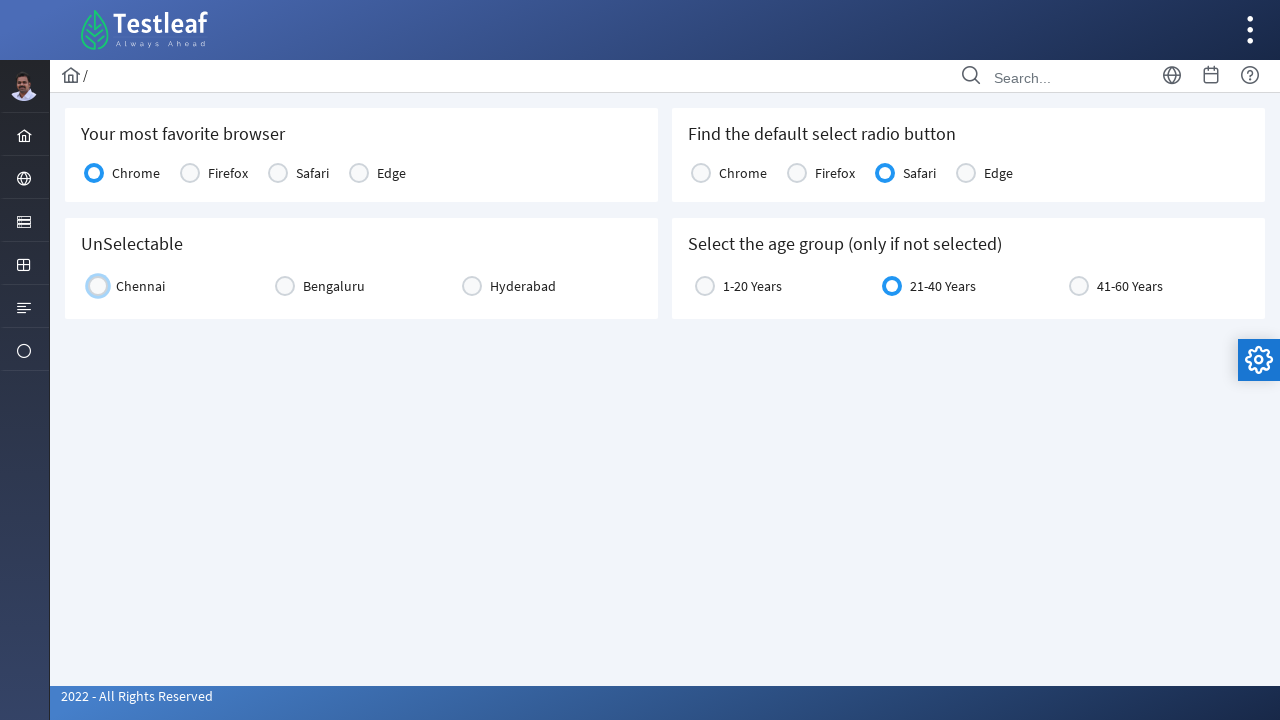

Verified age group radio button text content: 21-40 Years
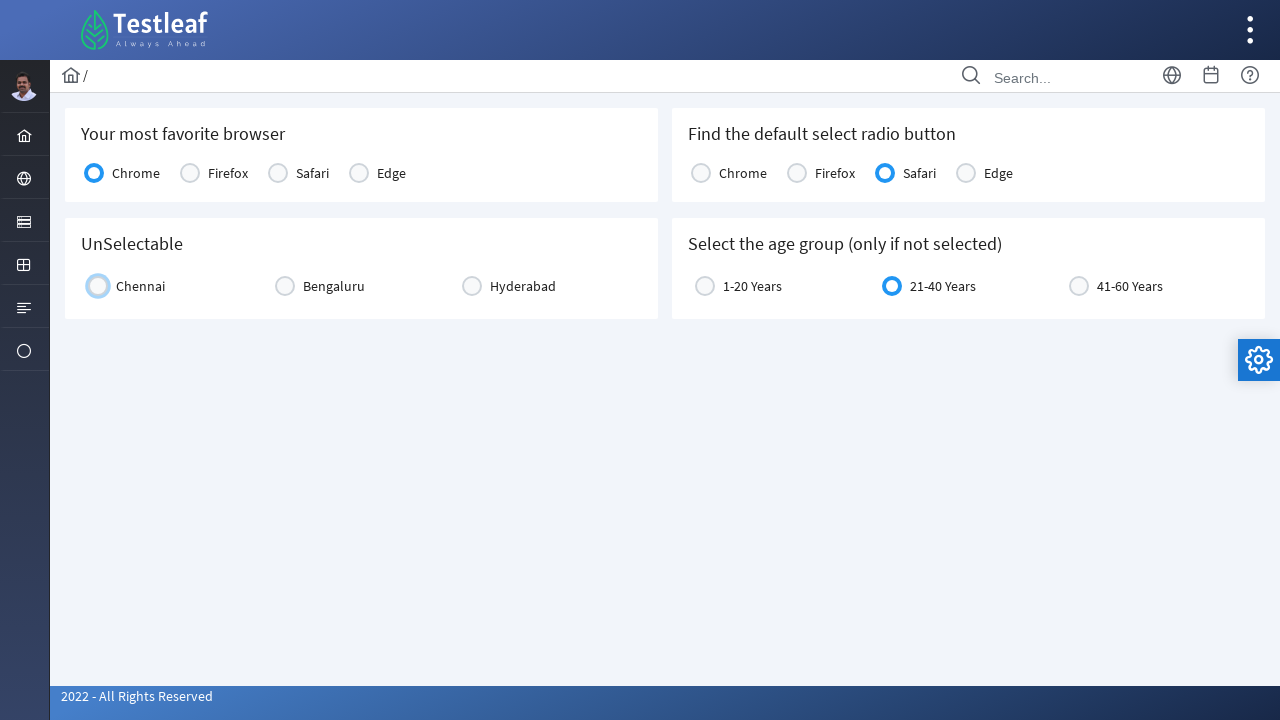

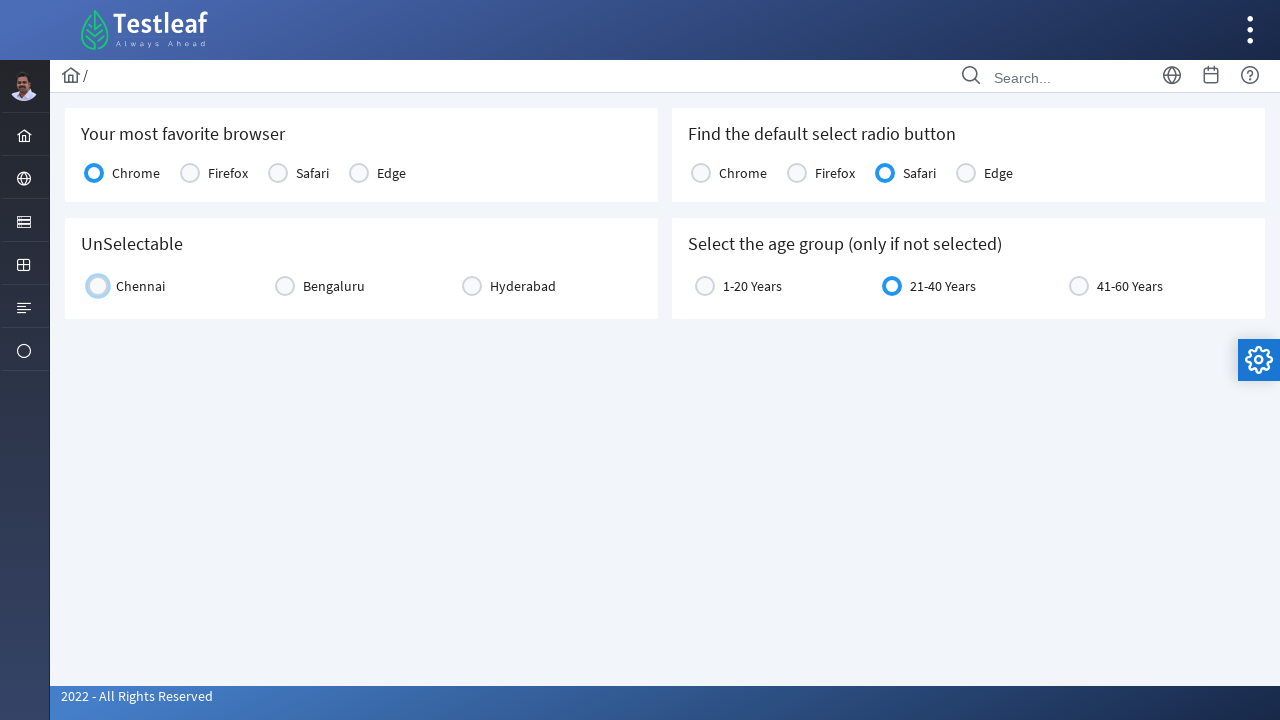